Tests dropdown selection functionality on the OrangeHRM contact sales page by selecting a country from the country dropdown menu.

Starting URL: https://www.orangehrm.com/contact-sales/

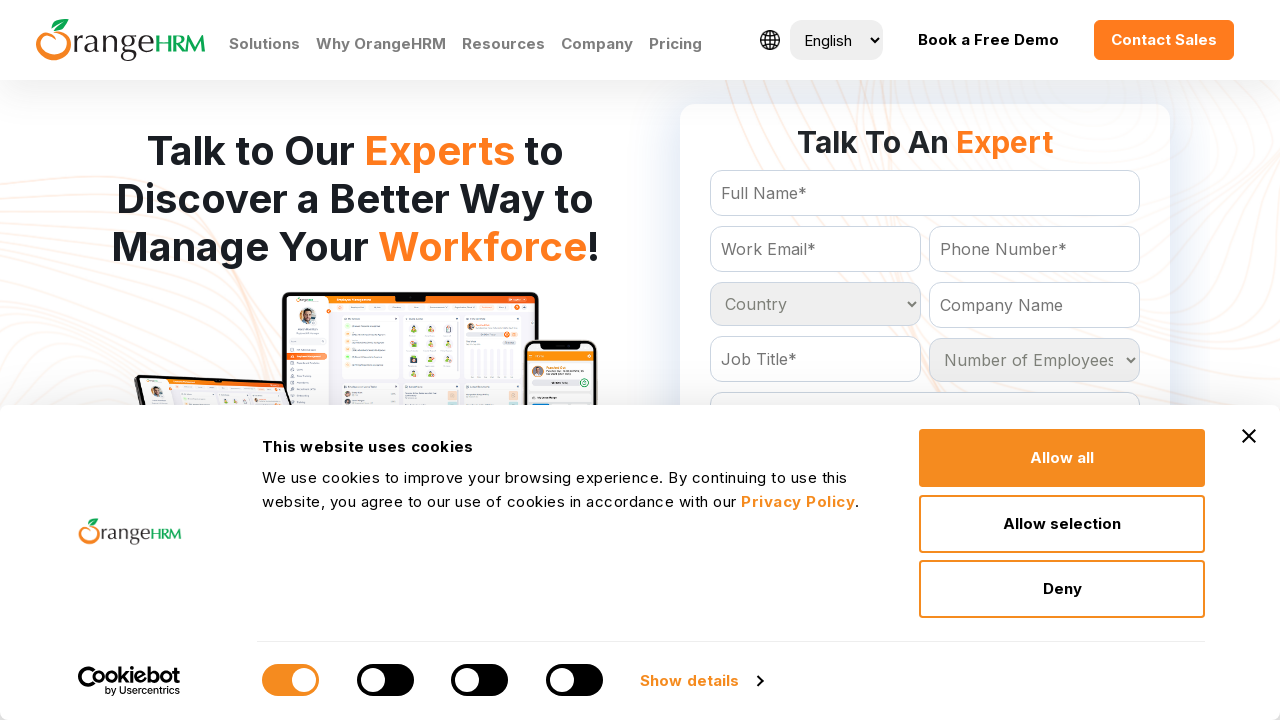

Country dropdown became visible
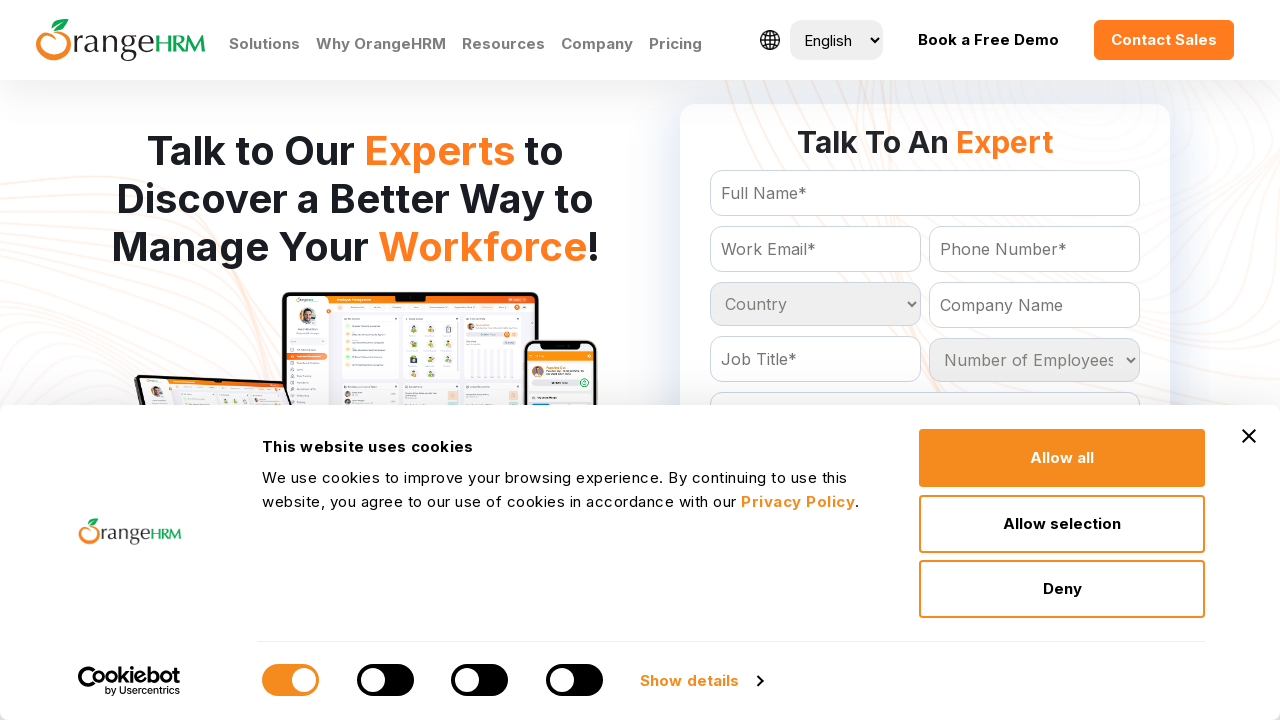

Selected 'Brazil' from the country dropdown on select#Form_getForm_Country
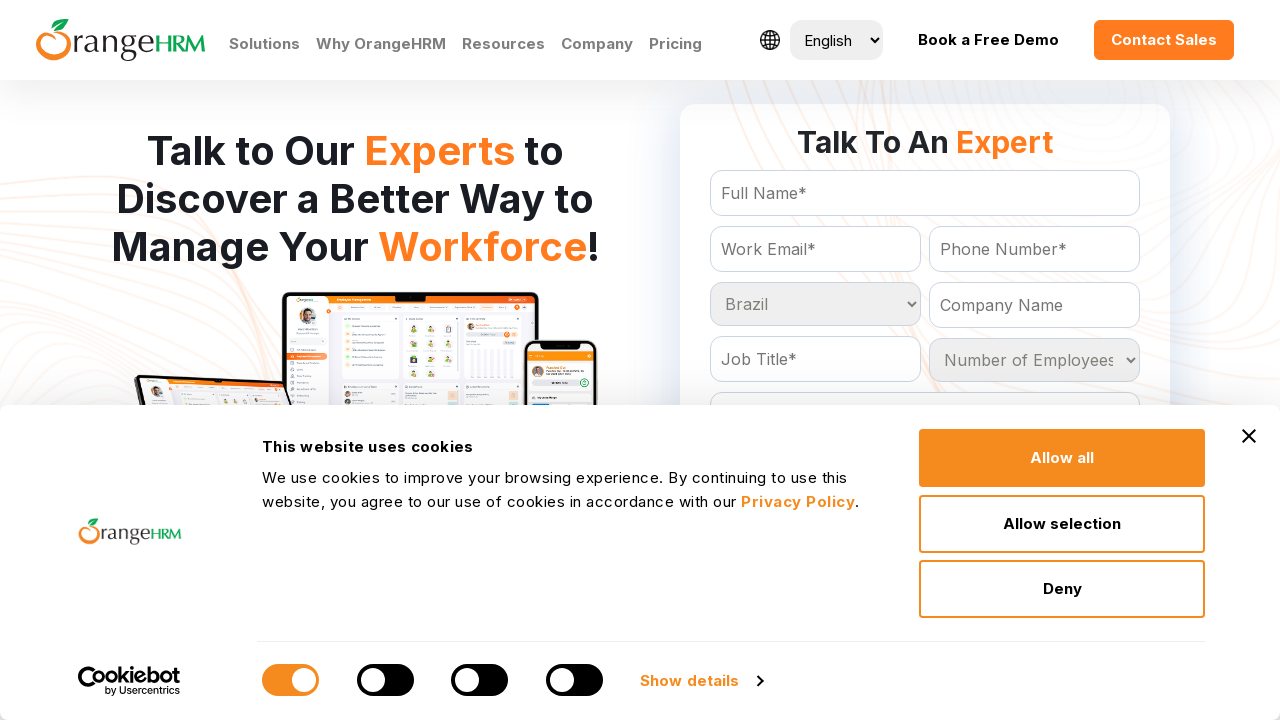

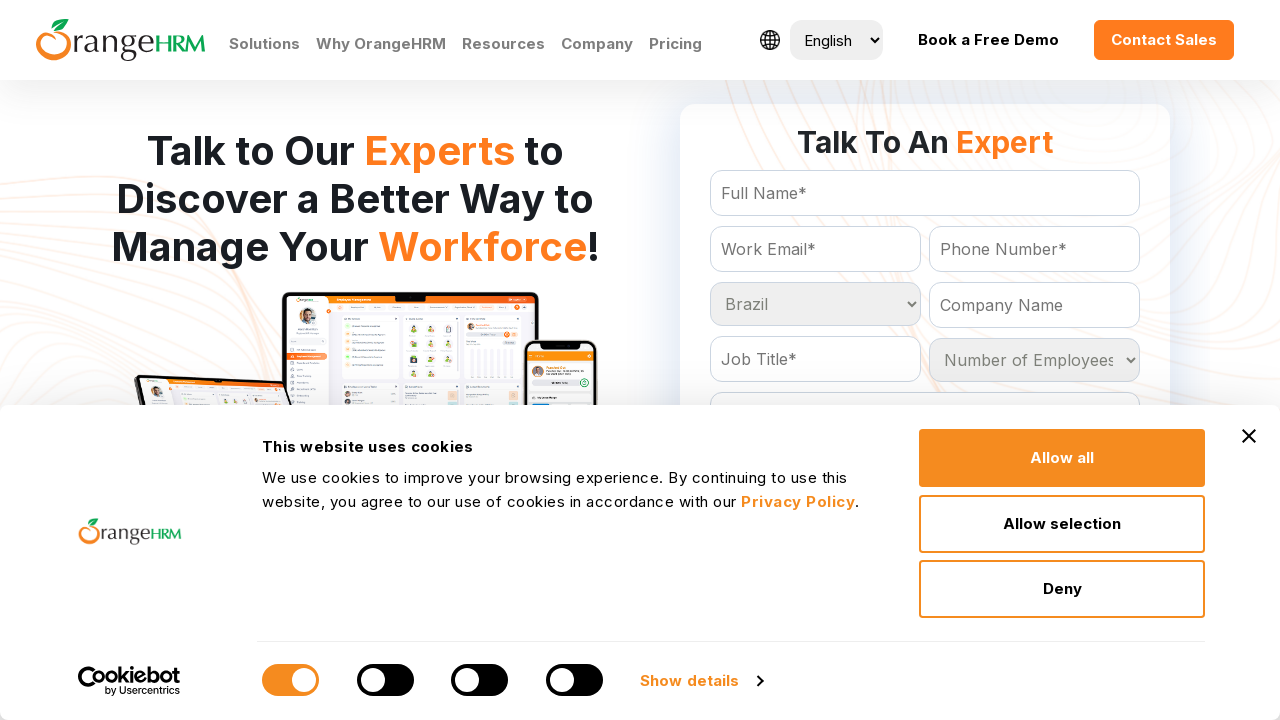